Tests a registration form by filling in name, family name, and email fields, then submitting the form and verifying the success message

Starting URL: http://suninjuly.github.io/registration1.html

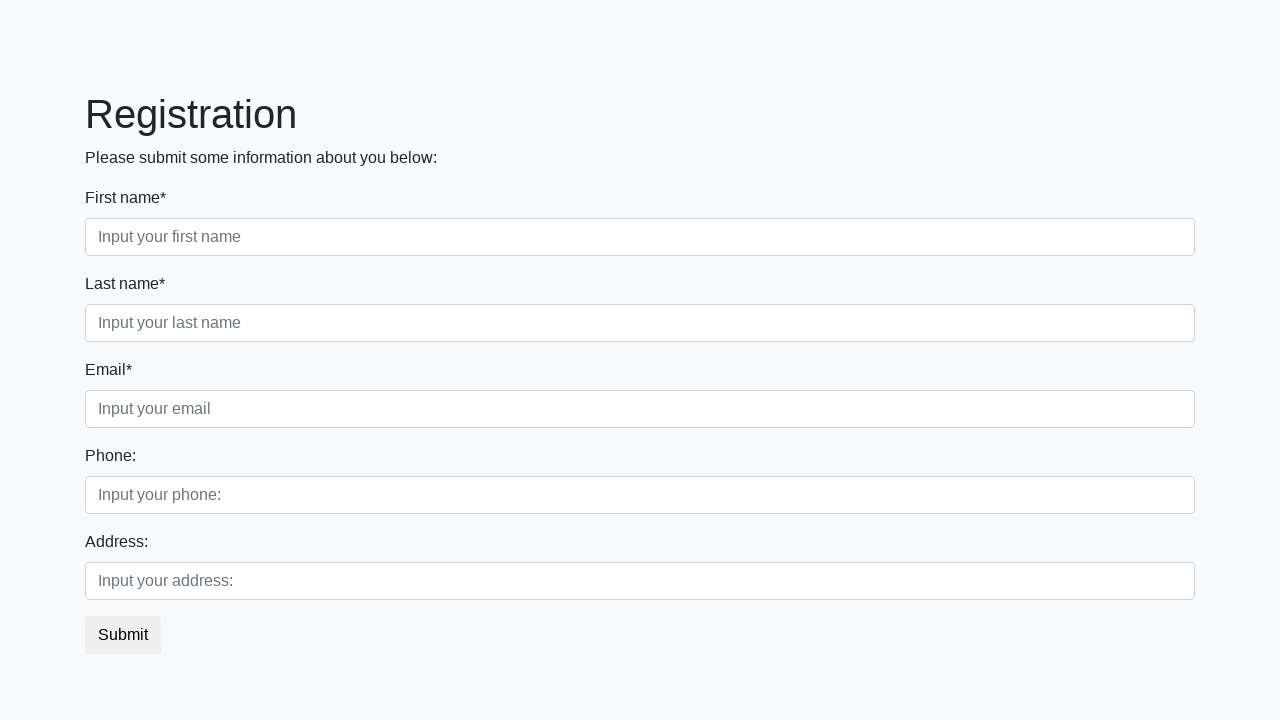

Filled first name field with 'Ivan' on //div[@class='first_block']//input[@class='form-control first']
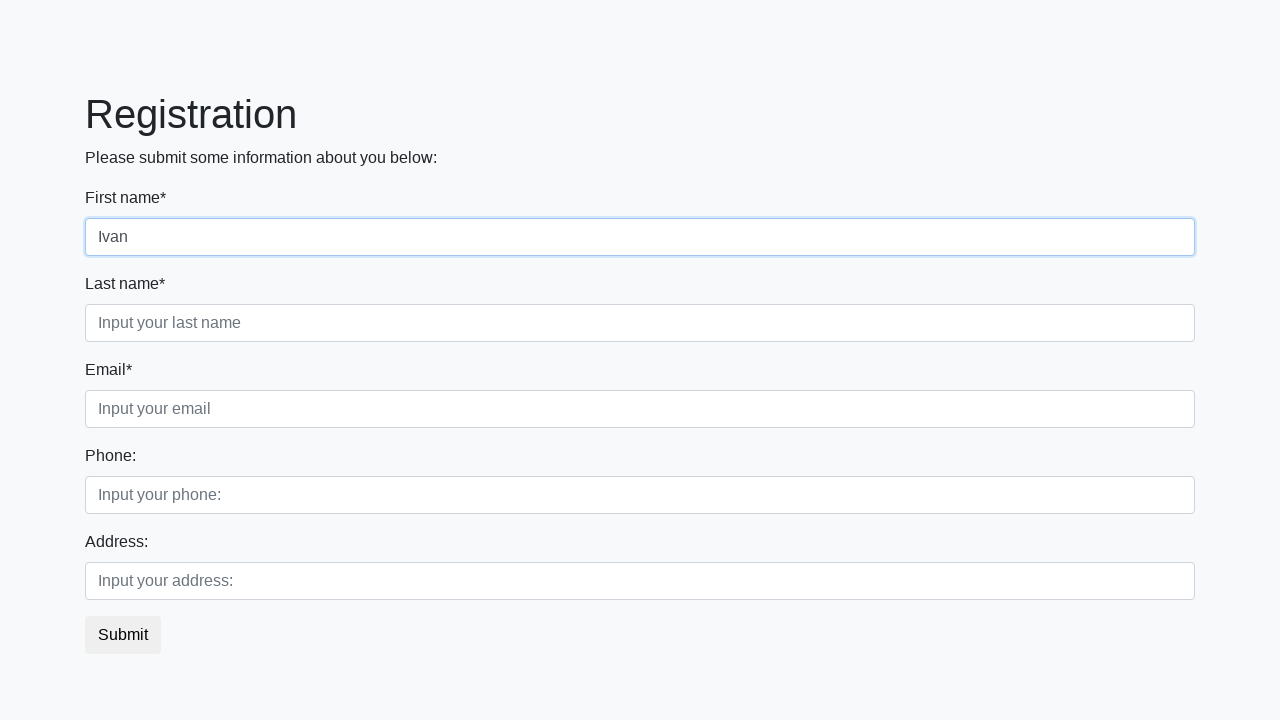

Filled family name field with 'Ivanov' on //div[@class='first_block']//input[@class='form-control second']
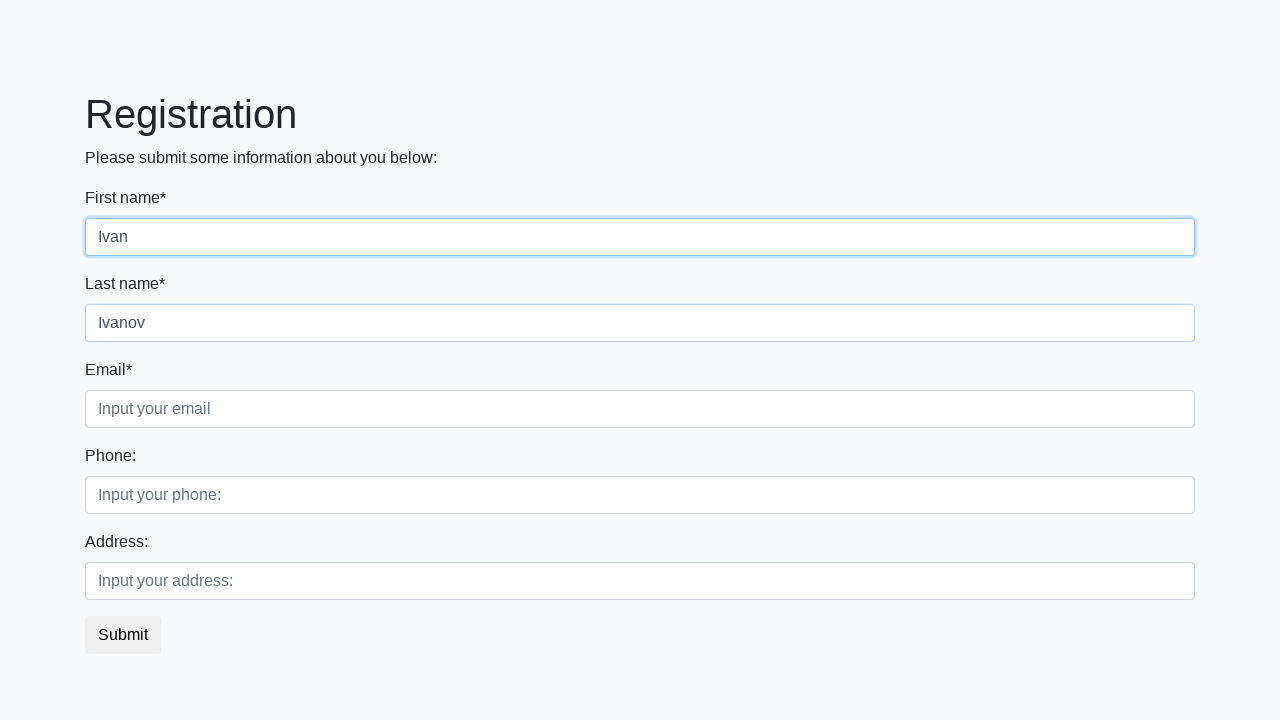

Filled email field with 'ivan@ivanov.ru' on //div[@class='first_block']//input[@class='form-control third']
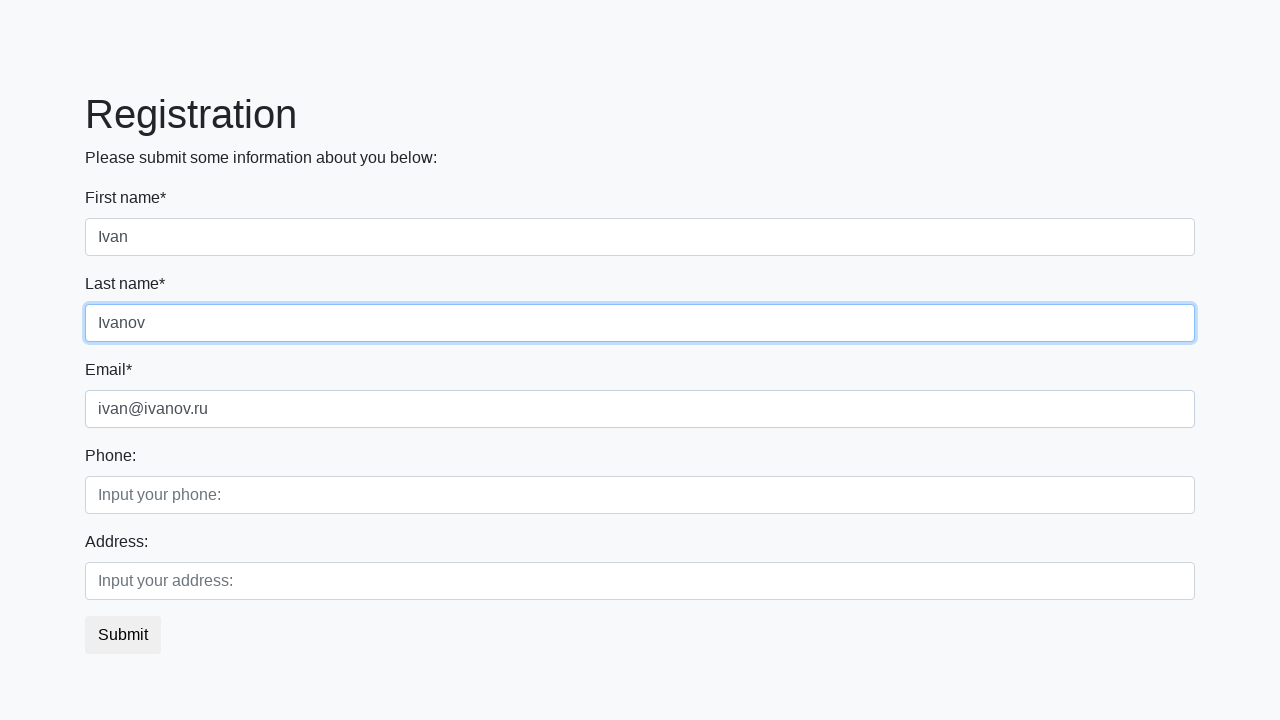

Clicked submit button to register form at (123, 635) on button.btn
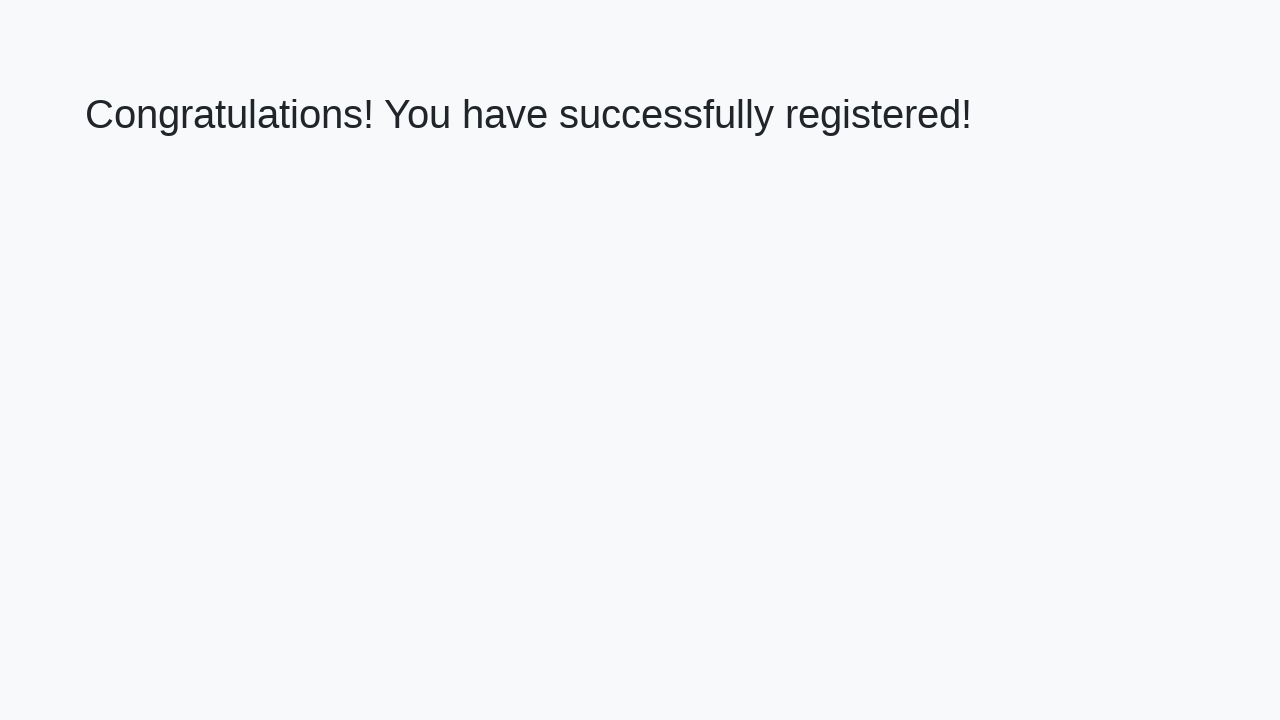

Success message appeared - registration form submitted successfully
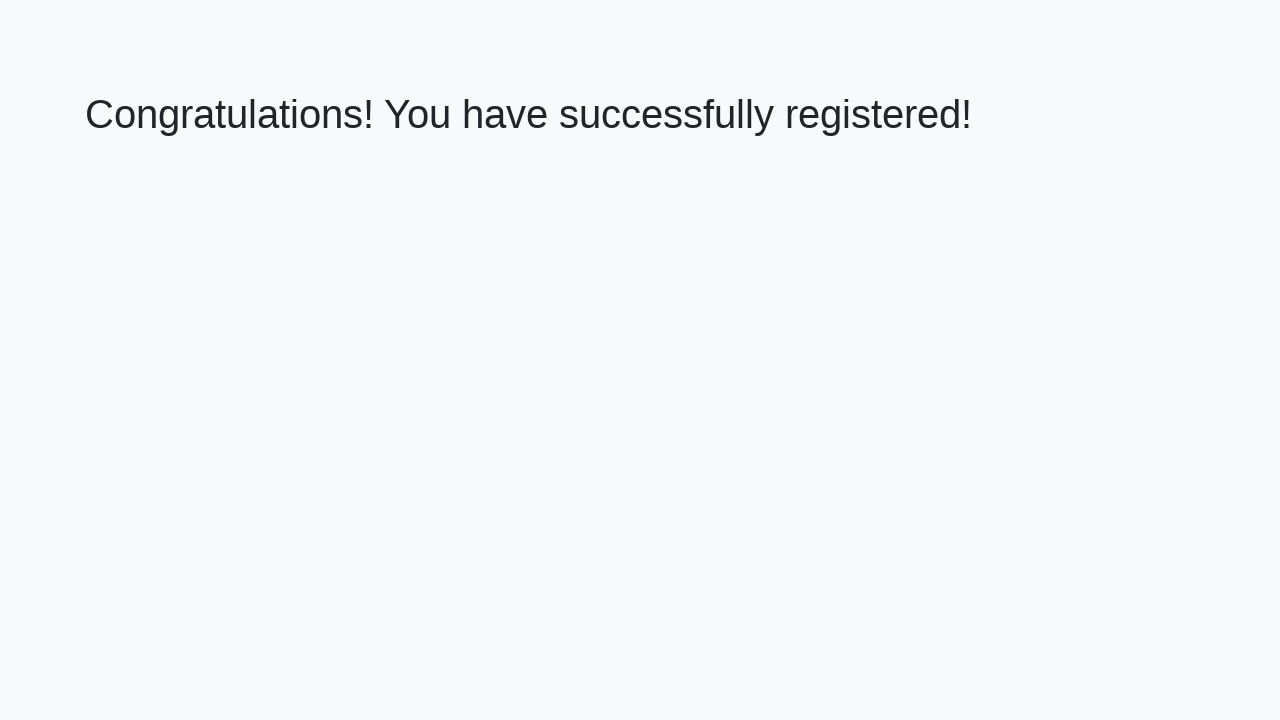

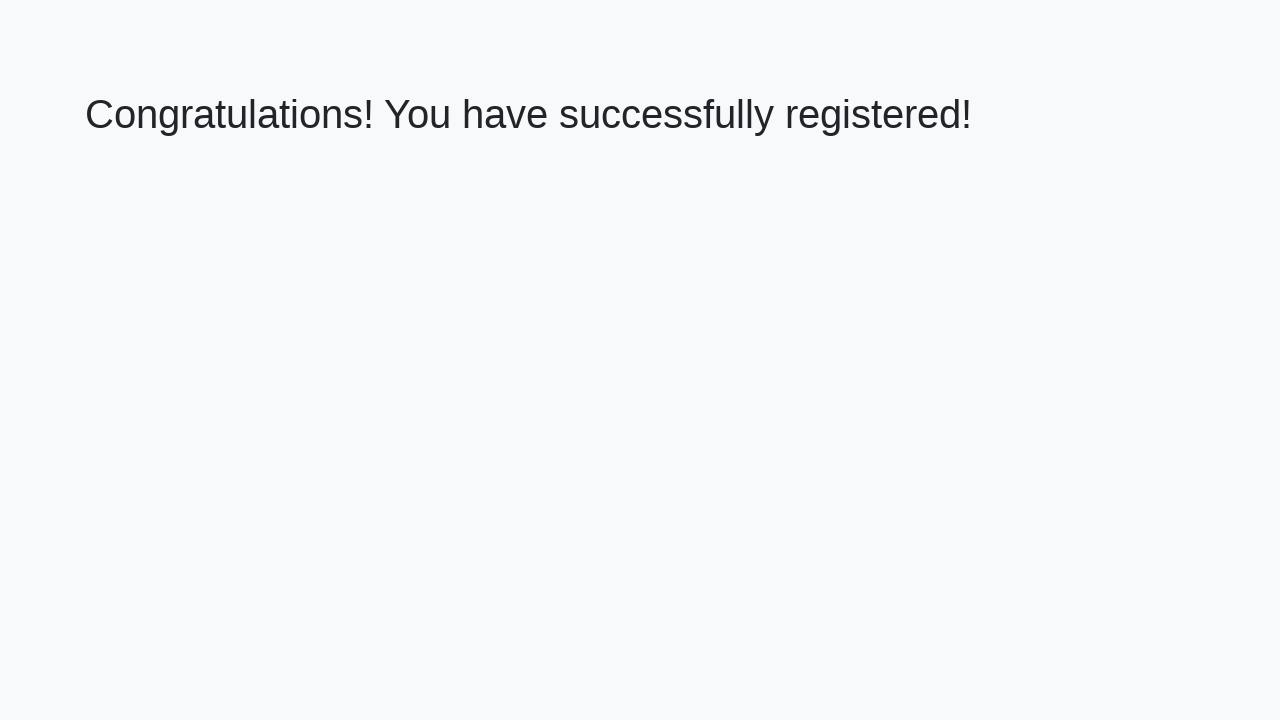